Tests table sorting using semantic class attributes on the second table, clicking the dues column header to sort

Starting URL: http://the-internet.herokuapp.com/tables

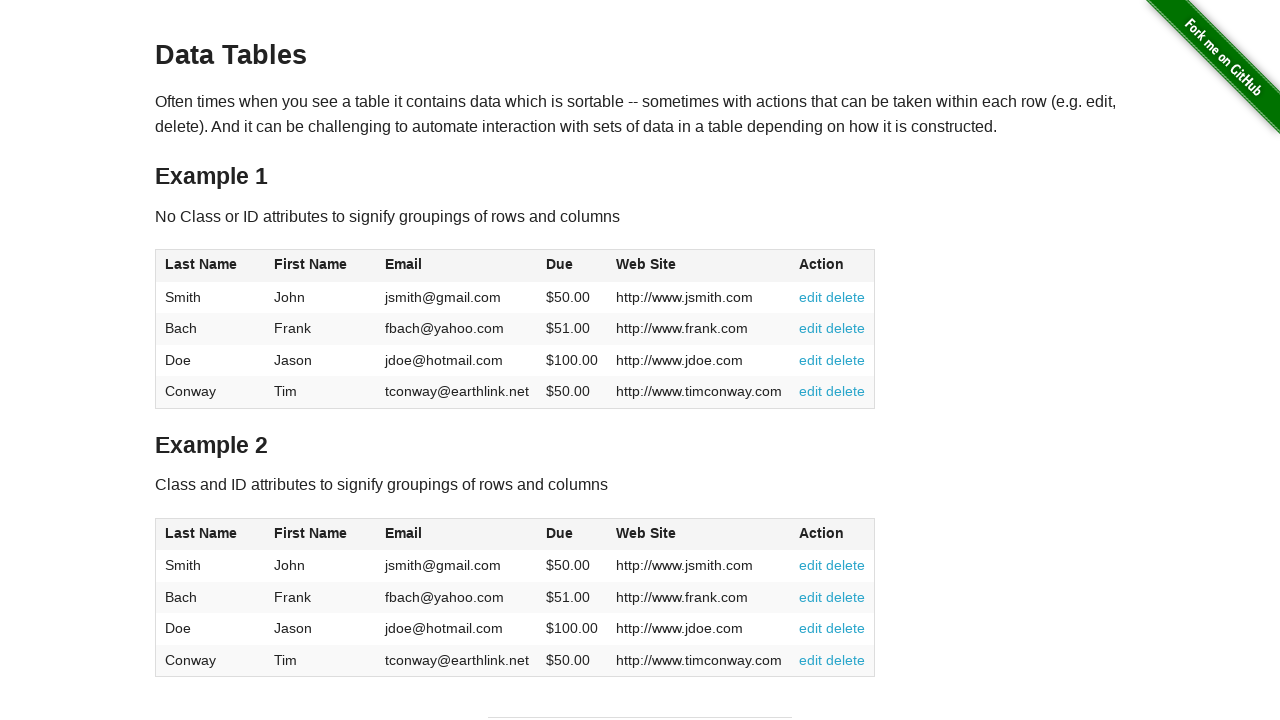

Clicked dues column header in second table to sort at (560, 533) on #table2 thead .dues
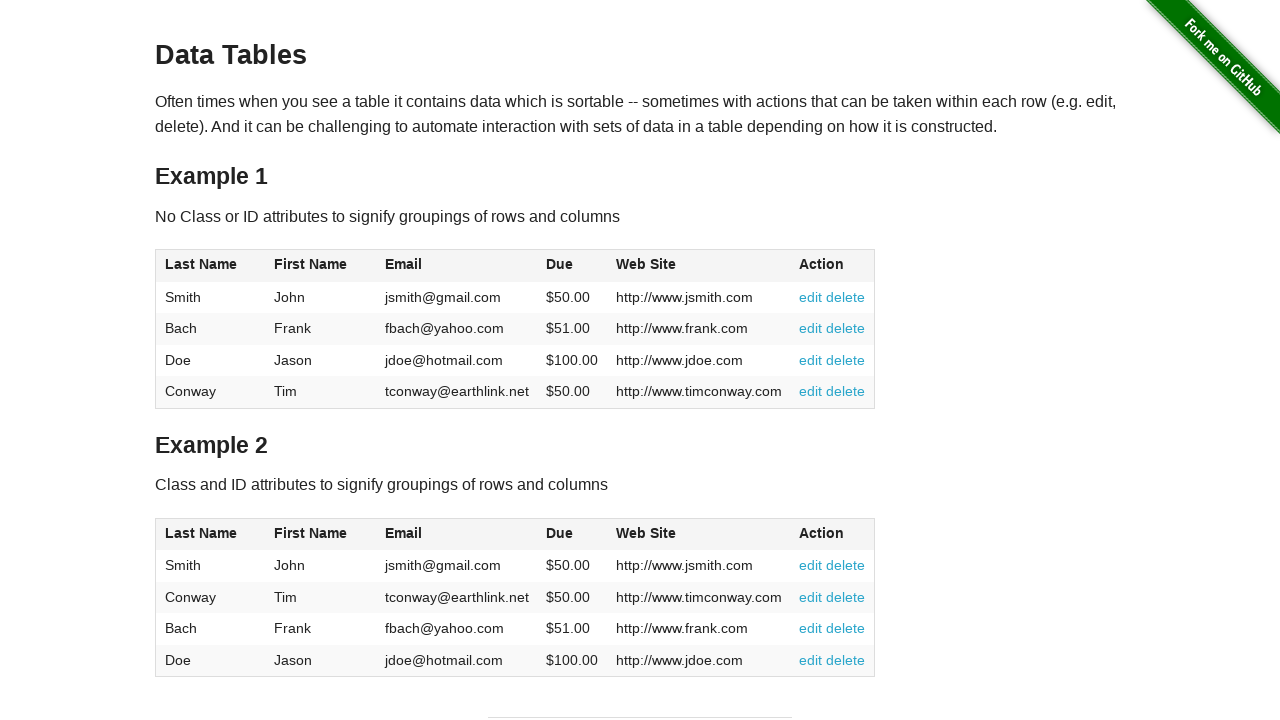

Table sorted and dues column data loaded
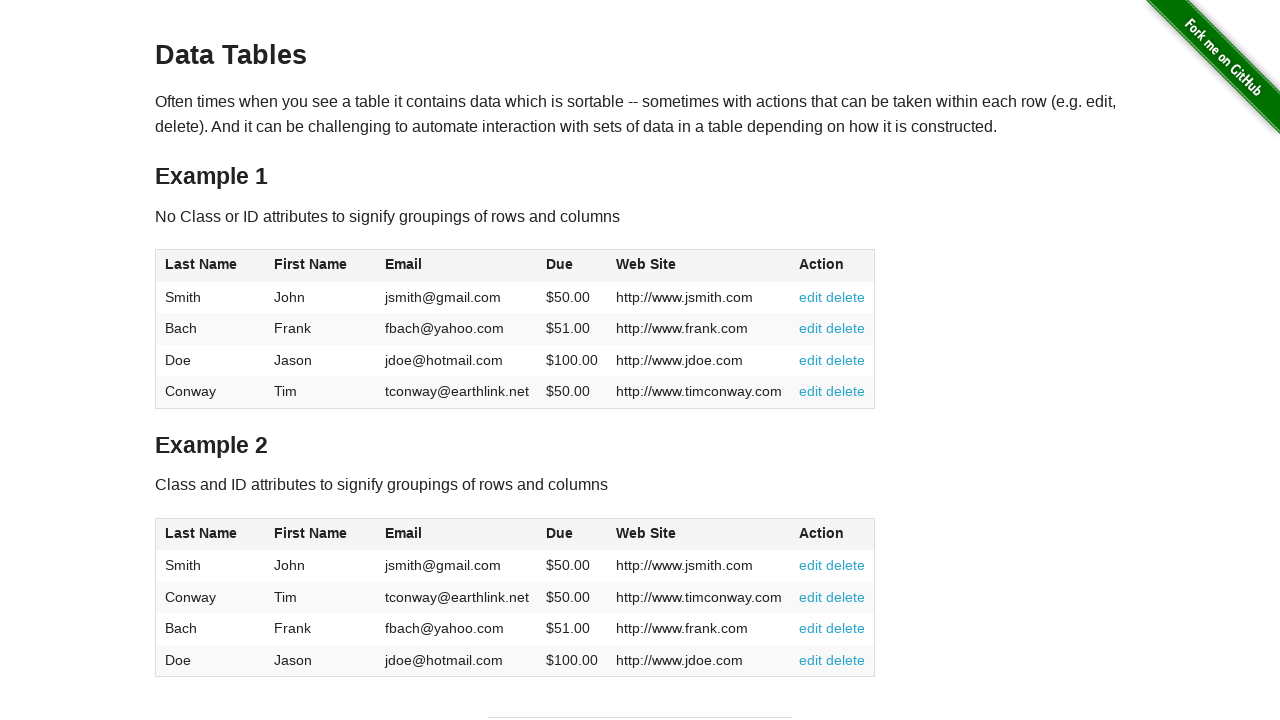

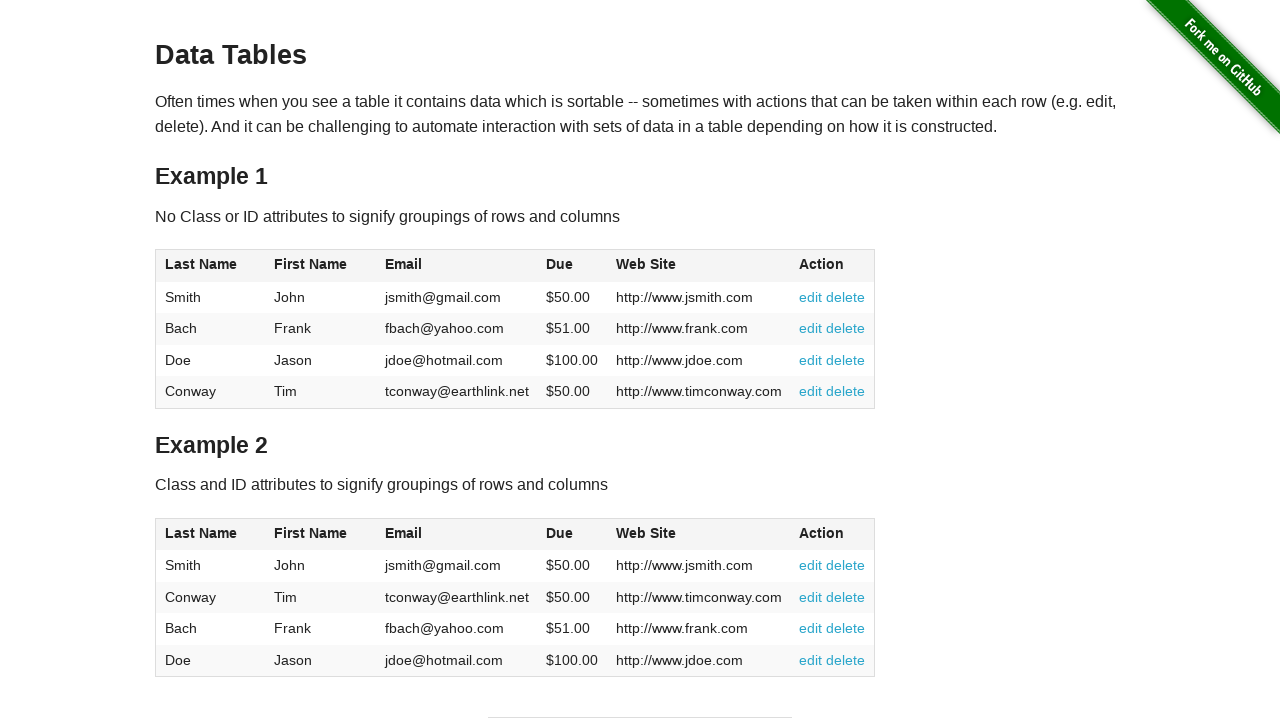